Tests that the Clear completed button is hidden when no items are completed

Starting URL: https://demo.playwright.dev/todomvc

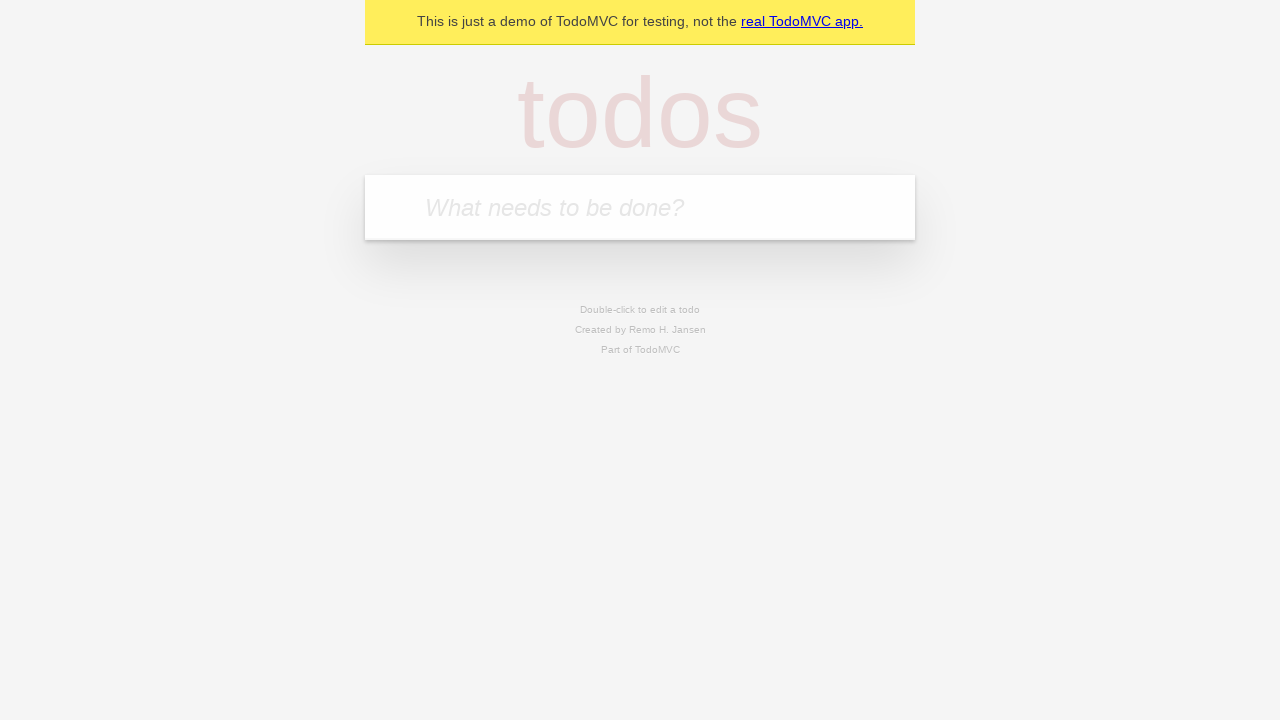

Filled todo input with 'buy some cheese' on internal:attr=[placeholder="What needs to be done?"i]
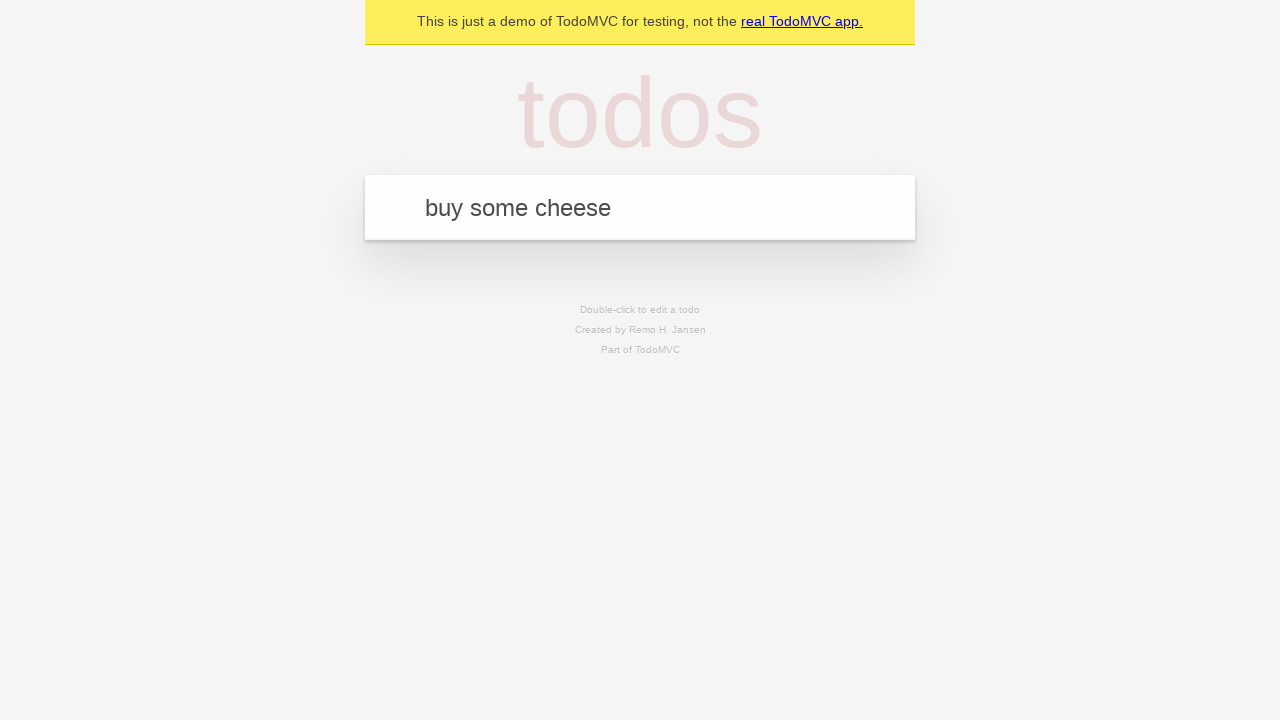

Pressed Enter to add todo 'buy some cheese' on internal:attr=[placeholder="What needs to be done?"i]
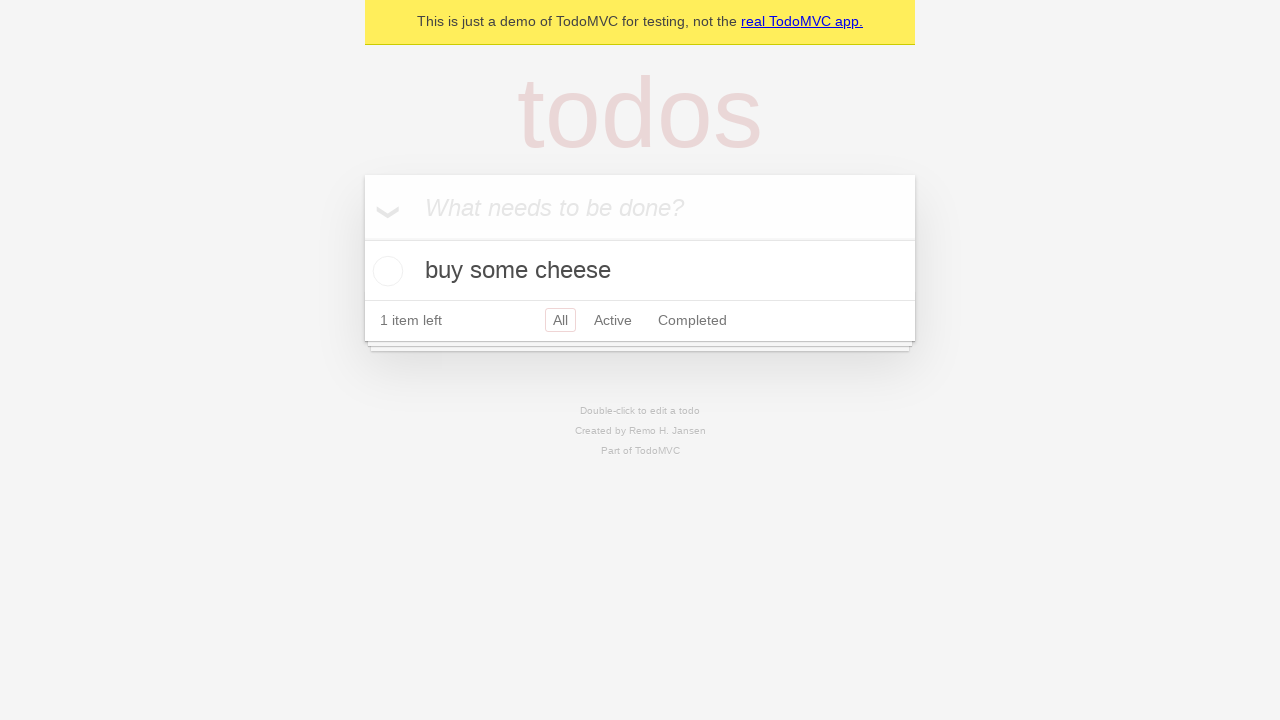

Filled todo input with 'feed the cat' on internal:attr=[placeholder="What needs to be done?"i]
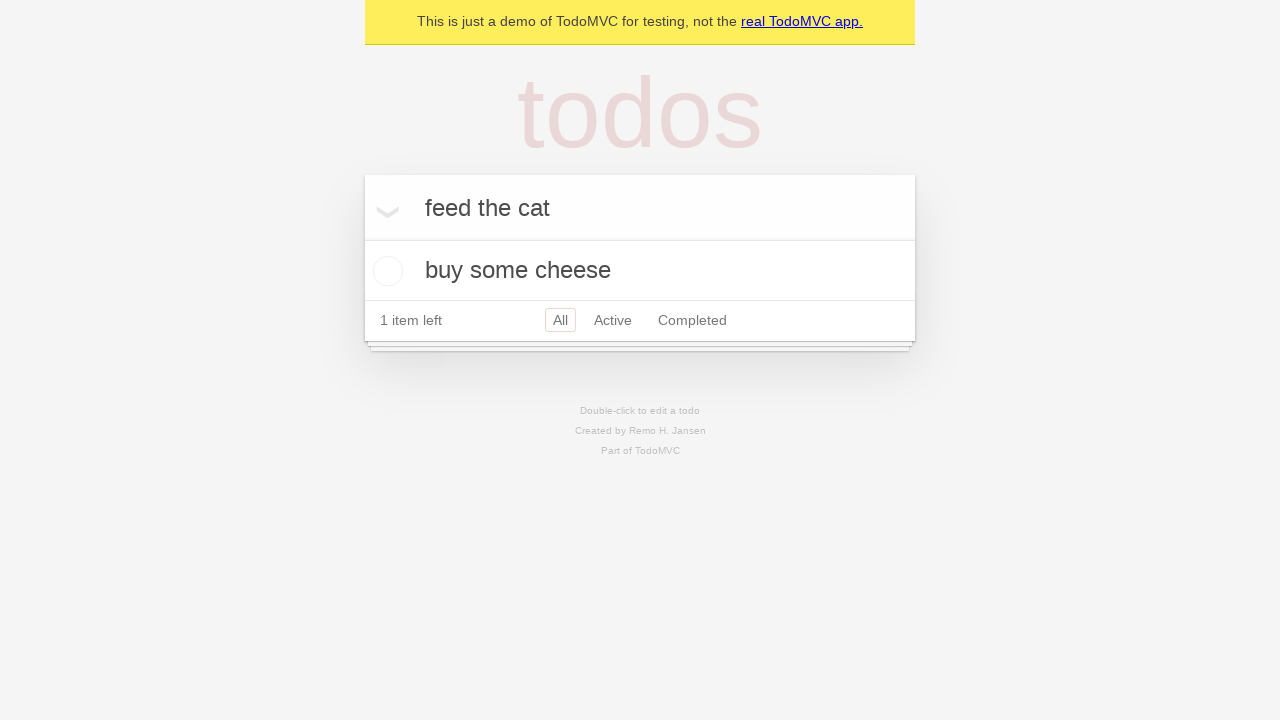

Pressed Enter to add todo 'feed the cat' on internal:attr=[placeholder="What needs to be done?"i]
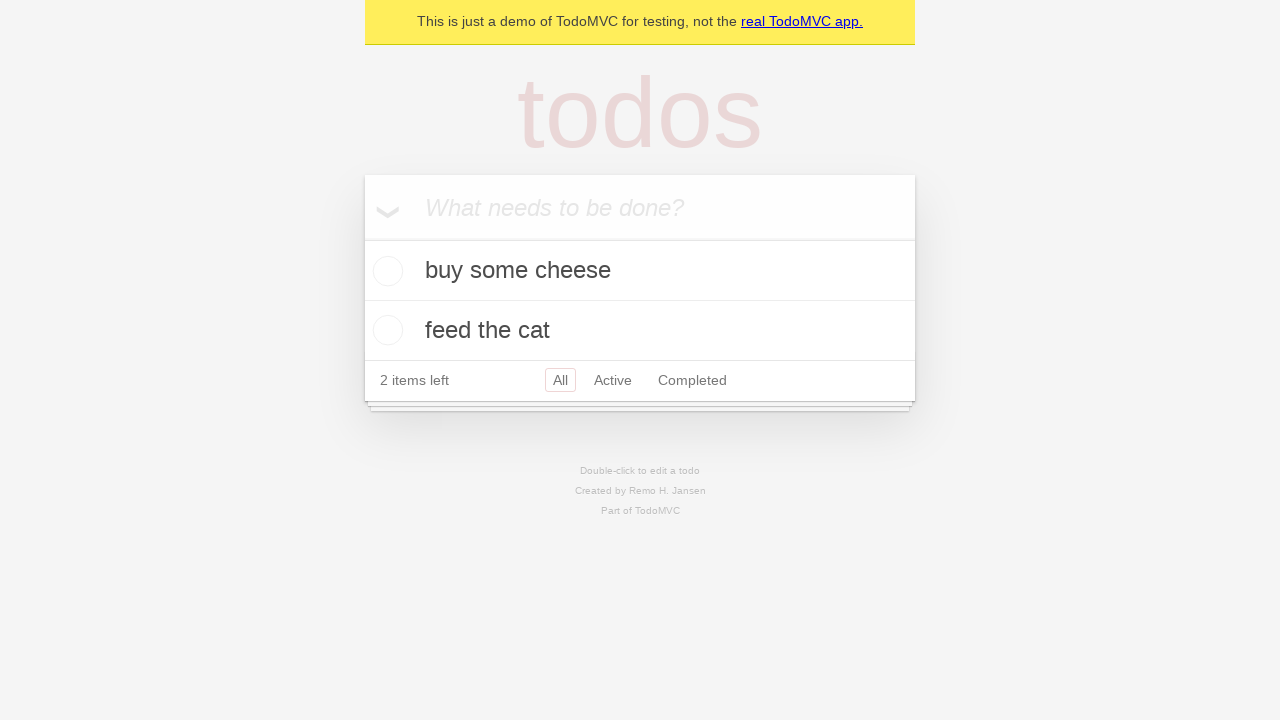

Filled todo input with 'book a doctors appointment' on internal:attr=[placeholder="What needs to be done?"i]
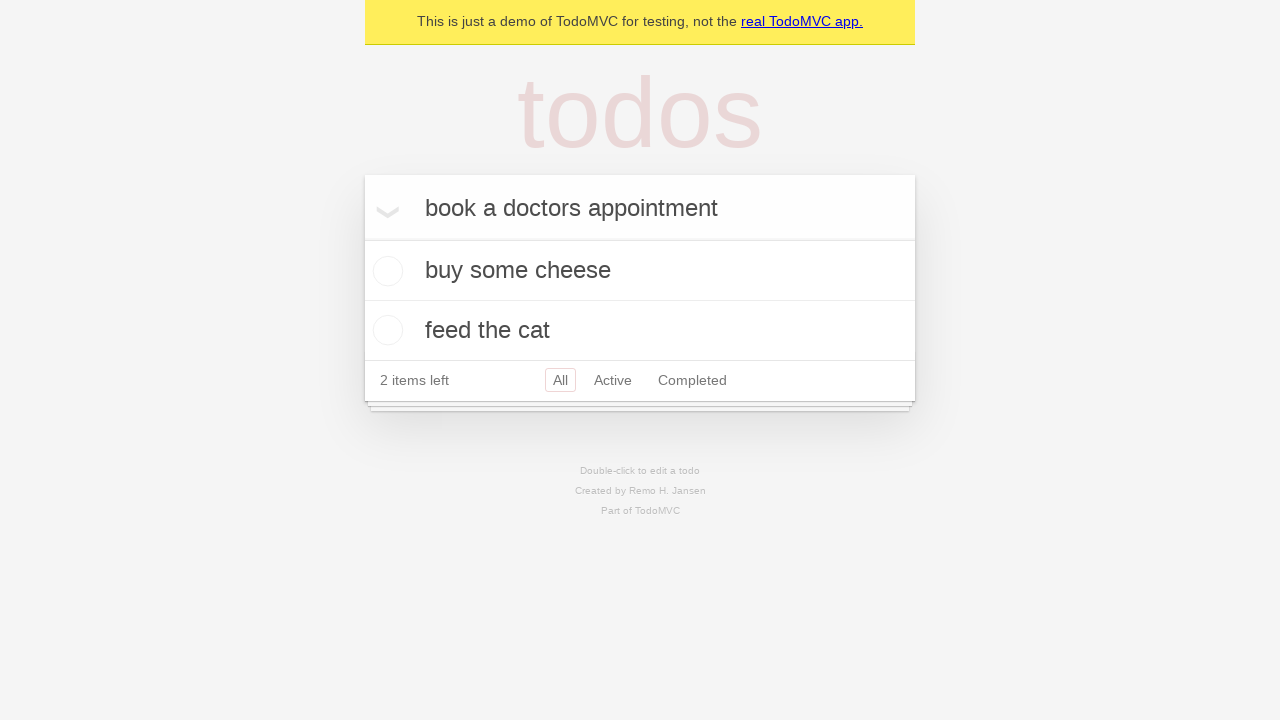

Pressed Enter to add todo 'book a doctors appointment' on internal:attr=[placeholder="What needs to be done?"i]
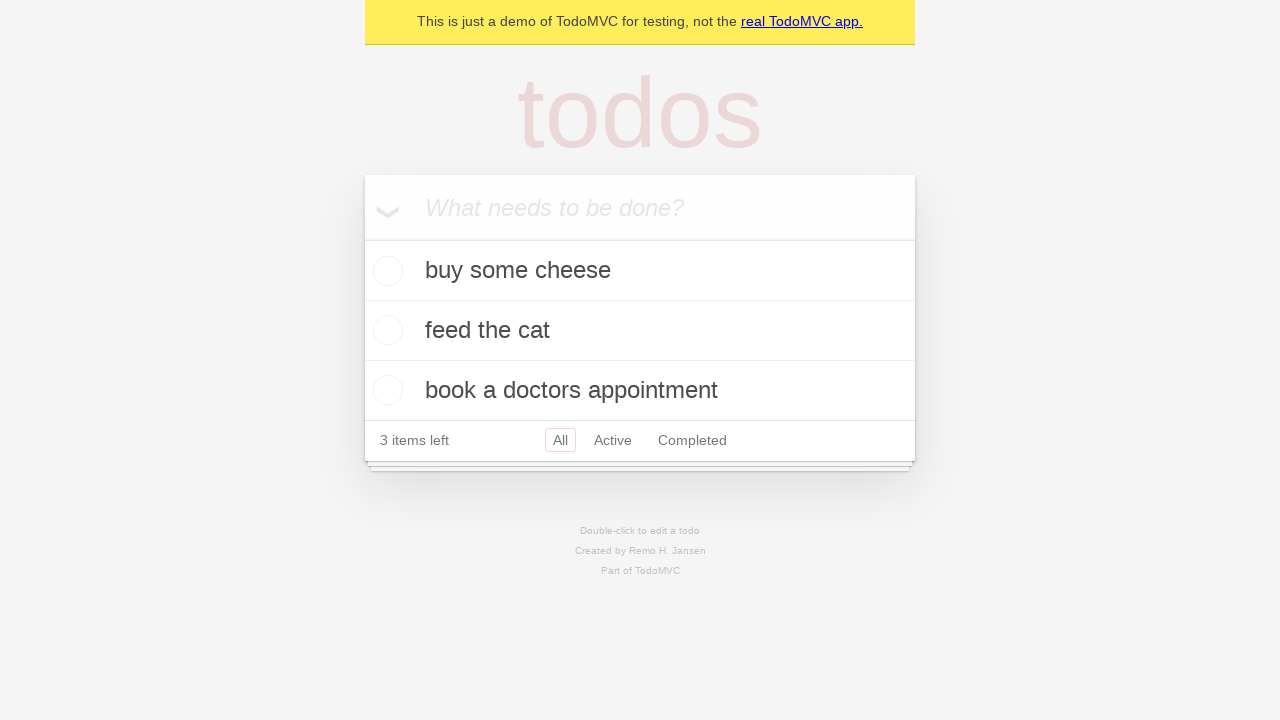

All 3 todos have been added to the list
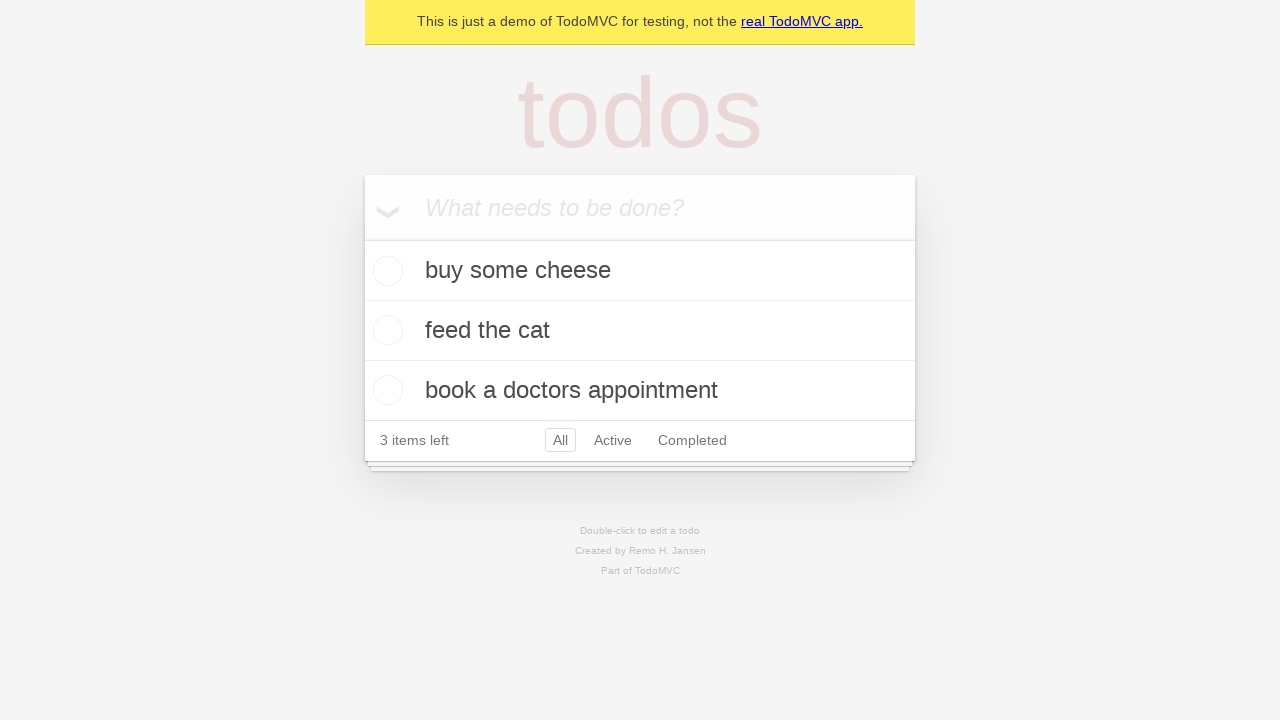

Checked the first todo item as completed at (385, 271) on .todo-list li .toggle >> nth=0
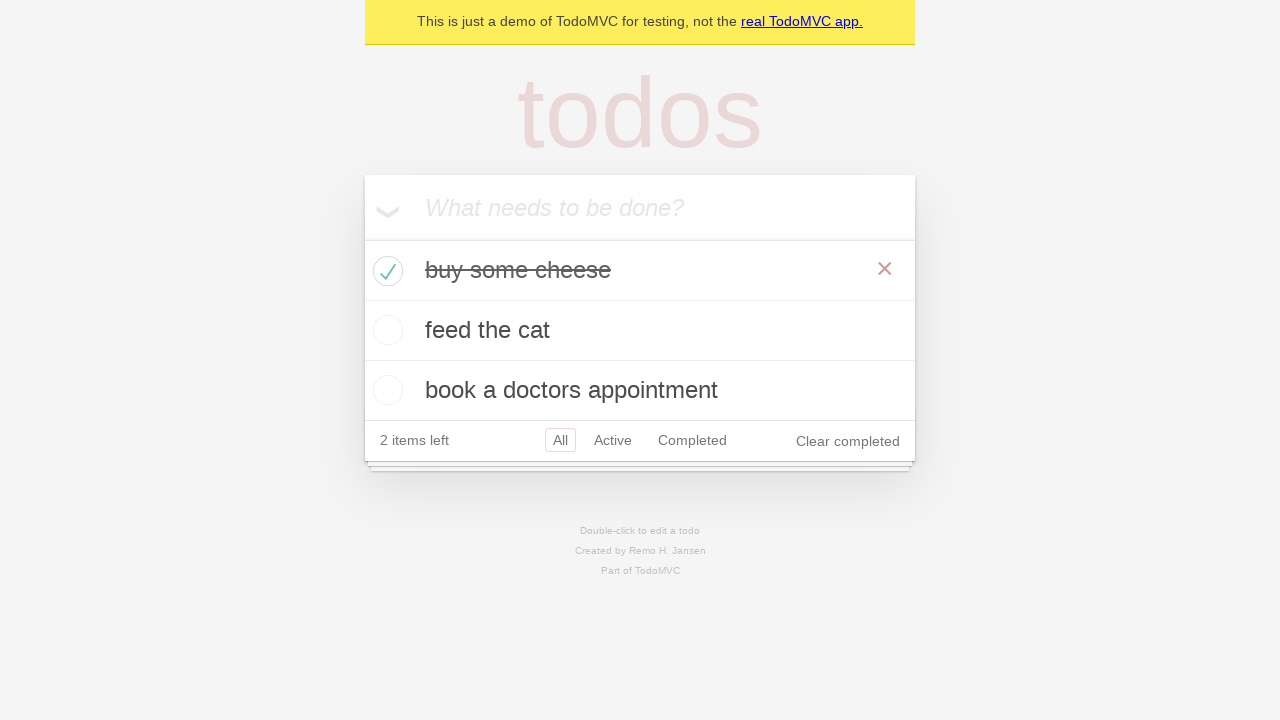

Clicked 'Clear completed' button to remove completed item at (848, 441) on internal:role=button[name="Clear completed"i]
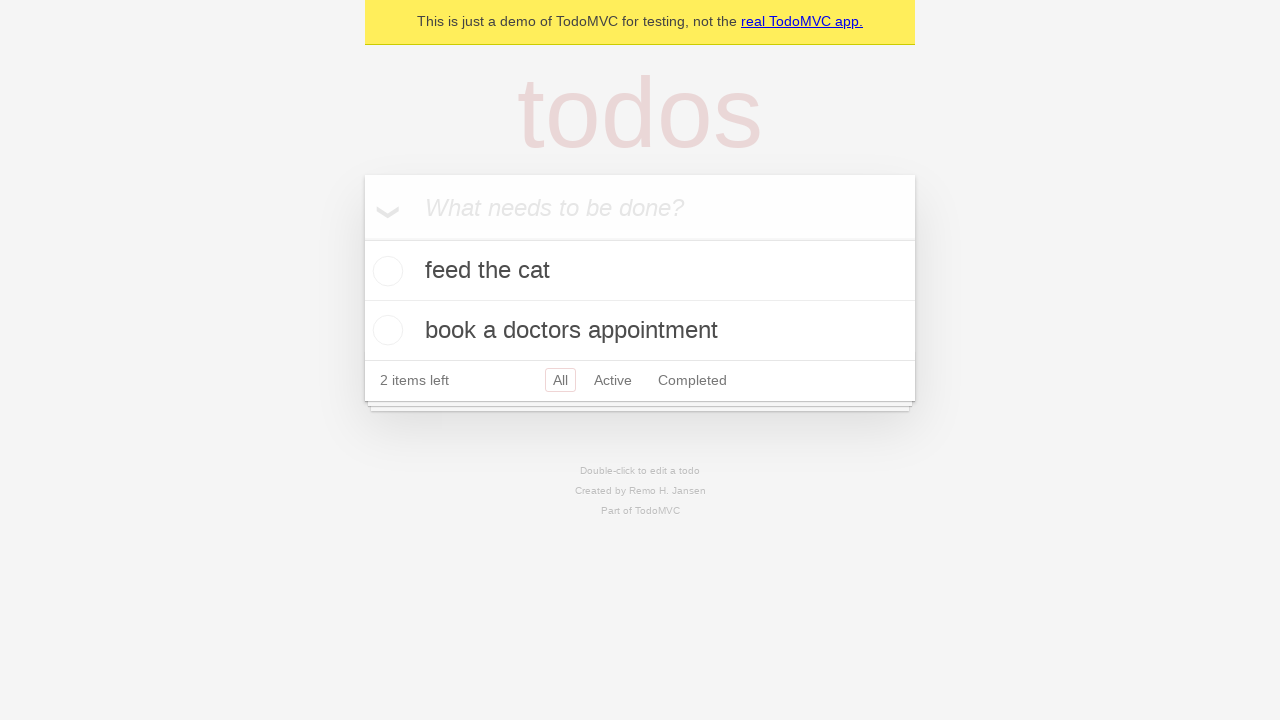

'Clear completed' button is now hidden since no items are completed
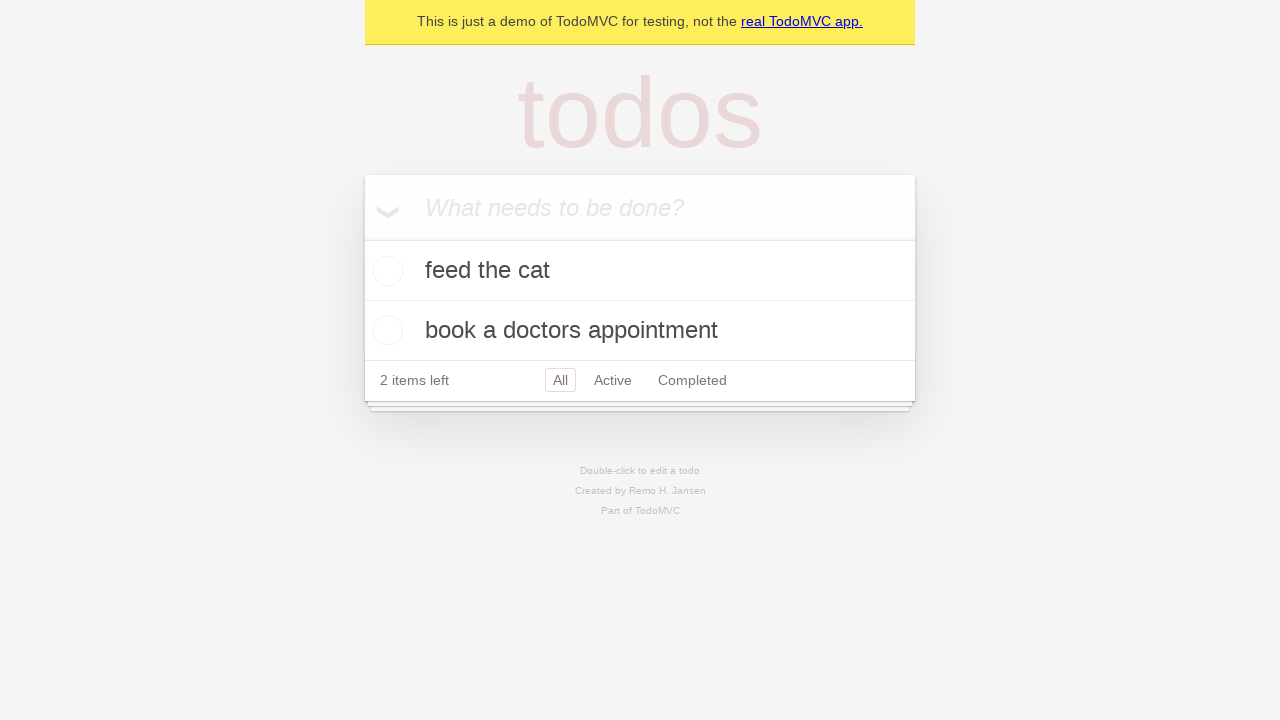

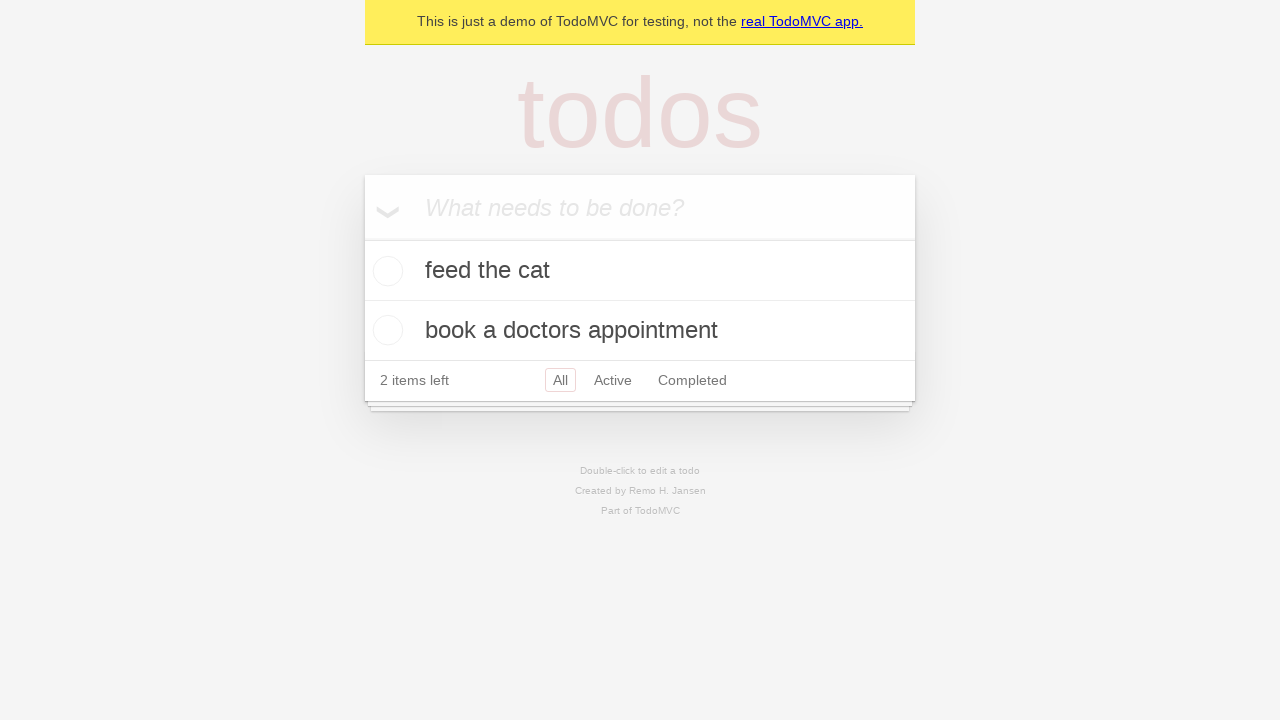